Tests that the male radio button on the practice form is displayed and enabled

Starting URL: https://demoqa.com/automation-practice-form/

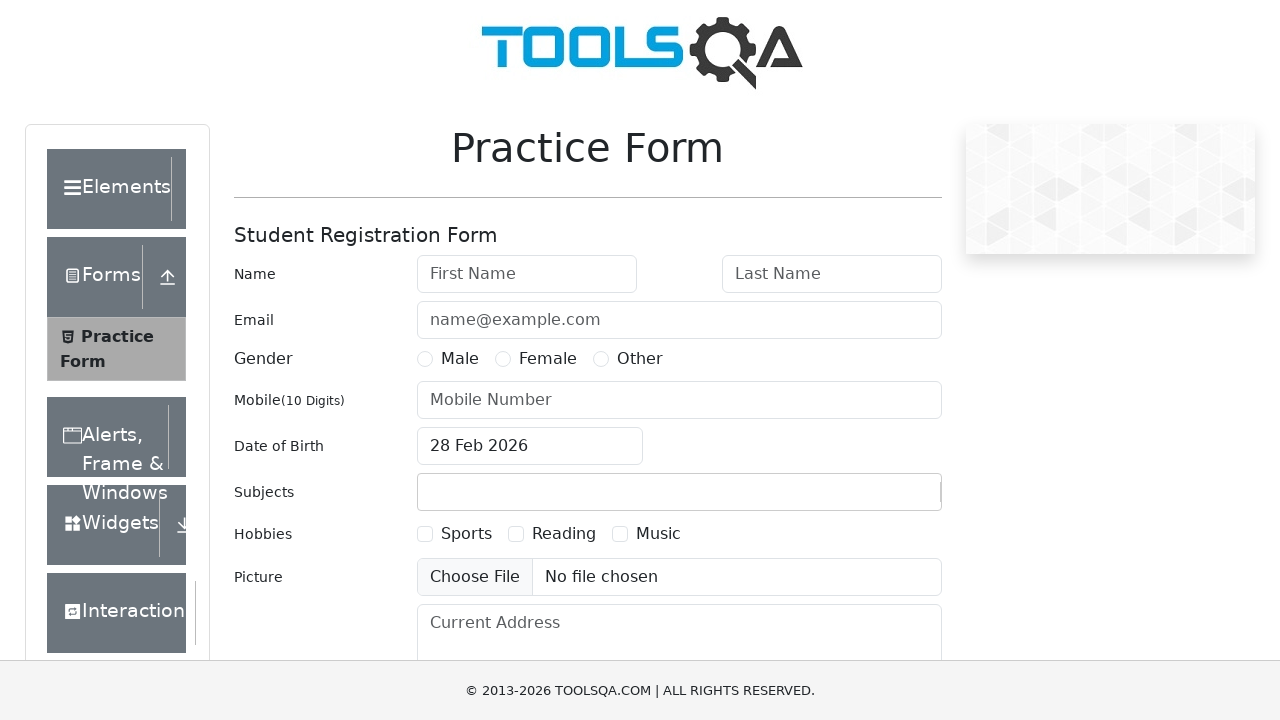

Male radio button is visible and ready
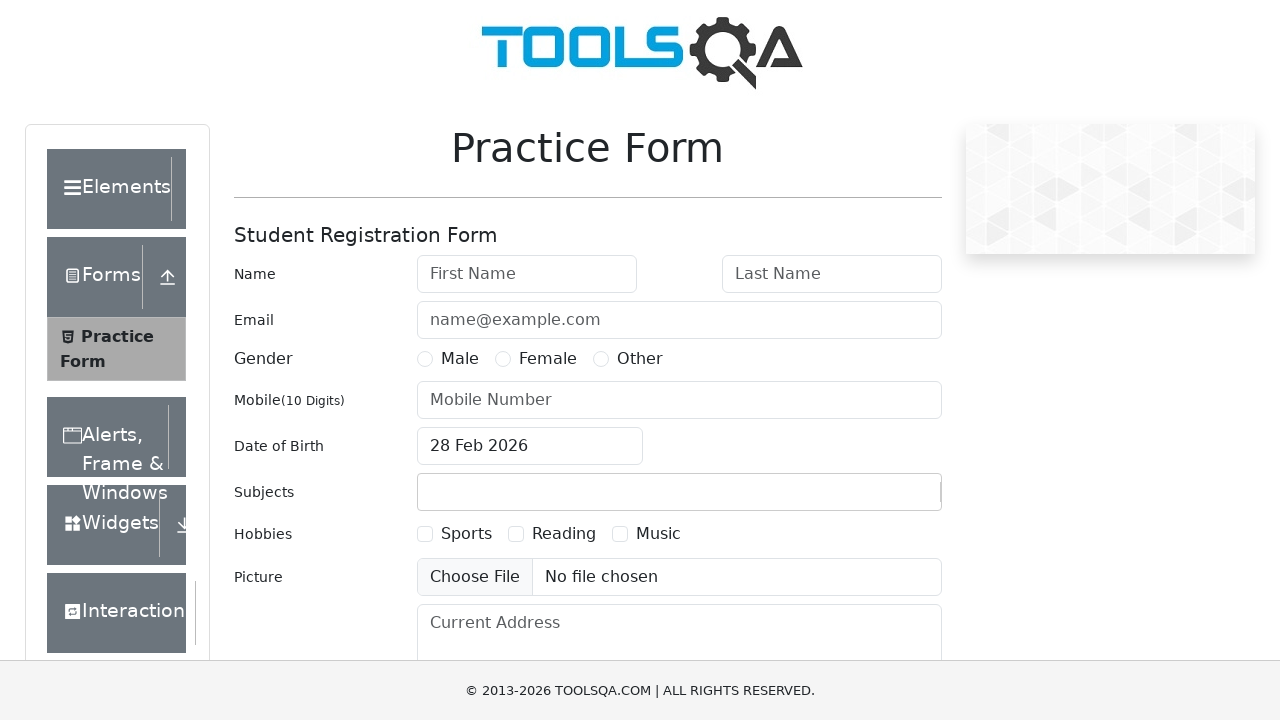

Verified that male radio button is enabled
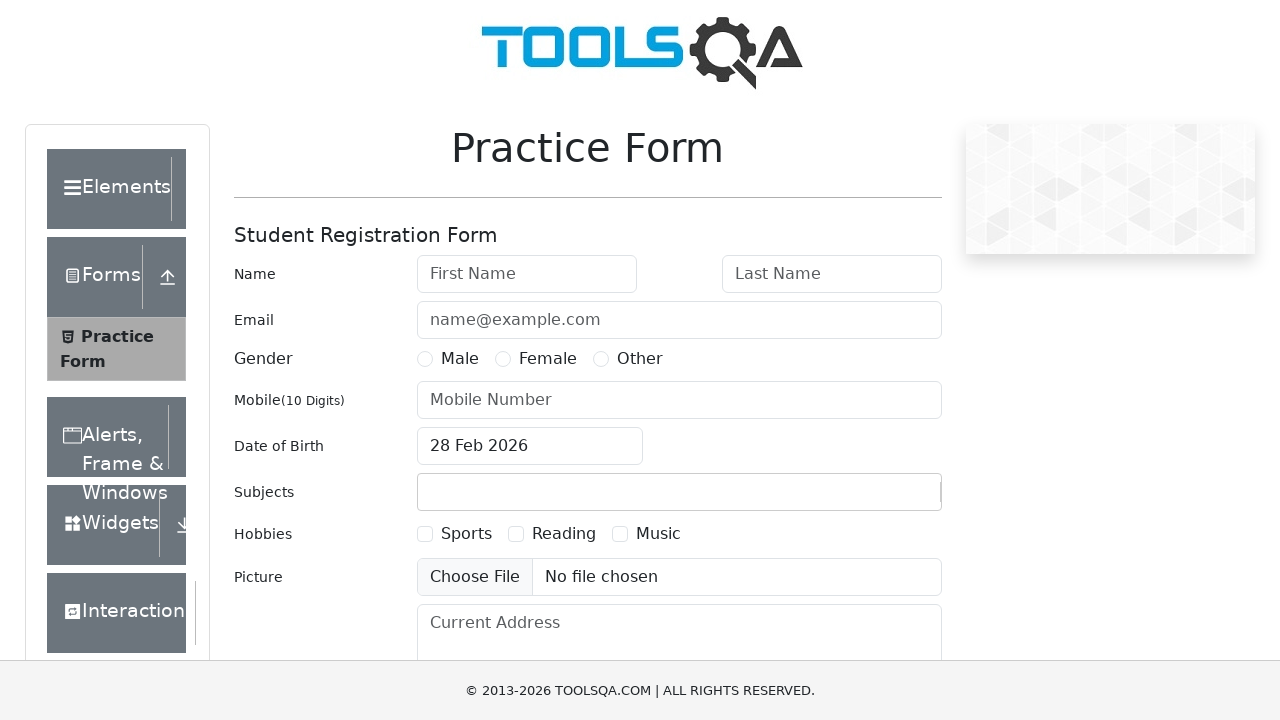

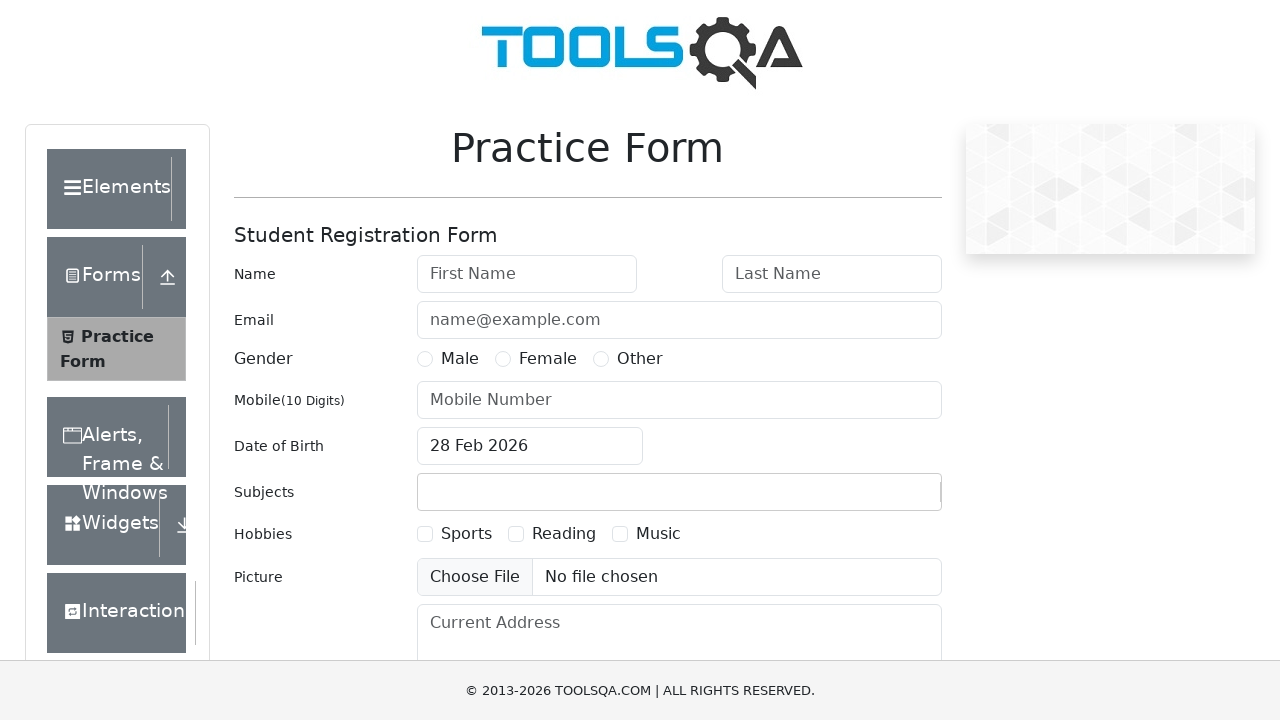